Navigates to Hockey Reference website homepage to verify the page loads successfully

Starting URL: http://www.hockey-reference.com/

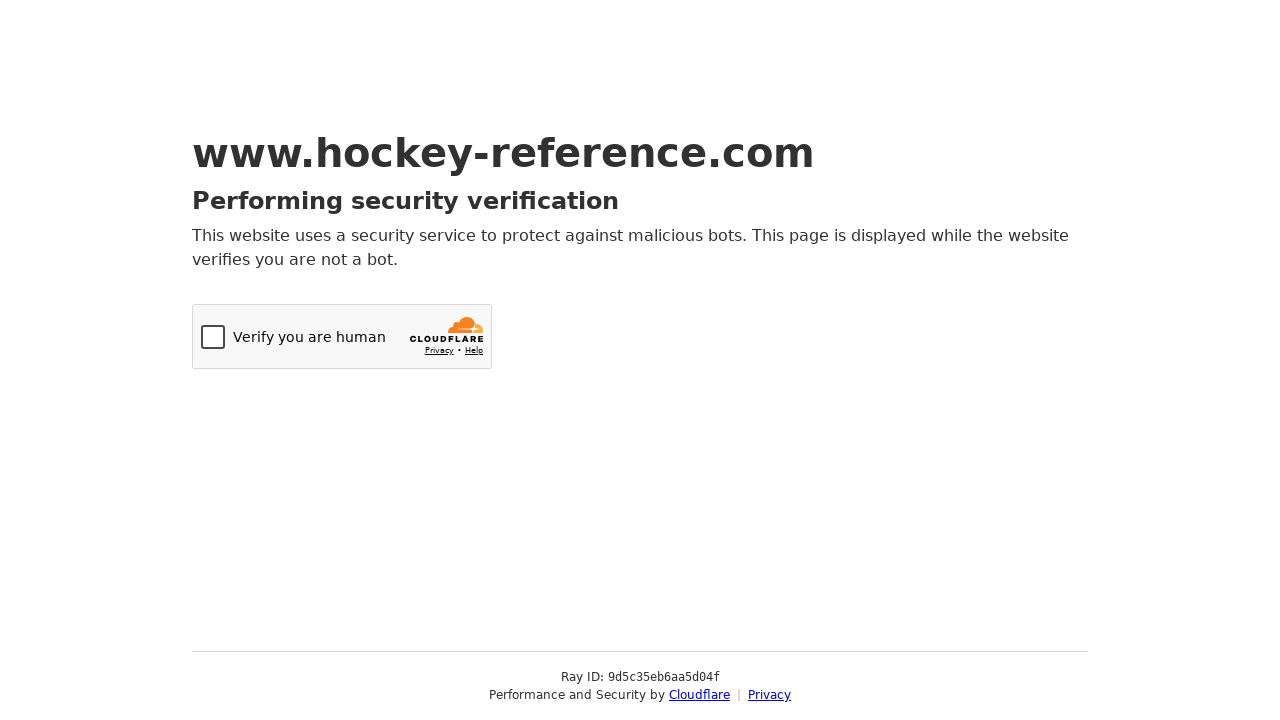

Navigated to Hockey Reference homepage
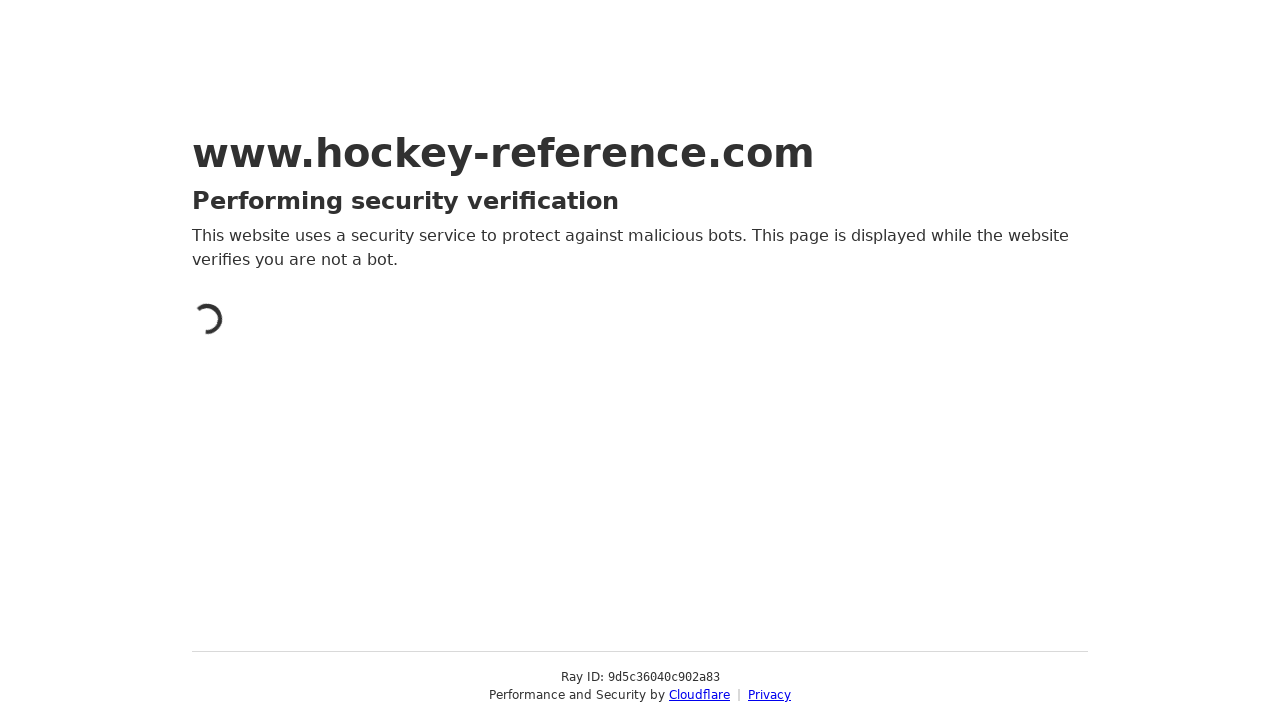

Page DOM content loaded successfully
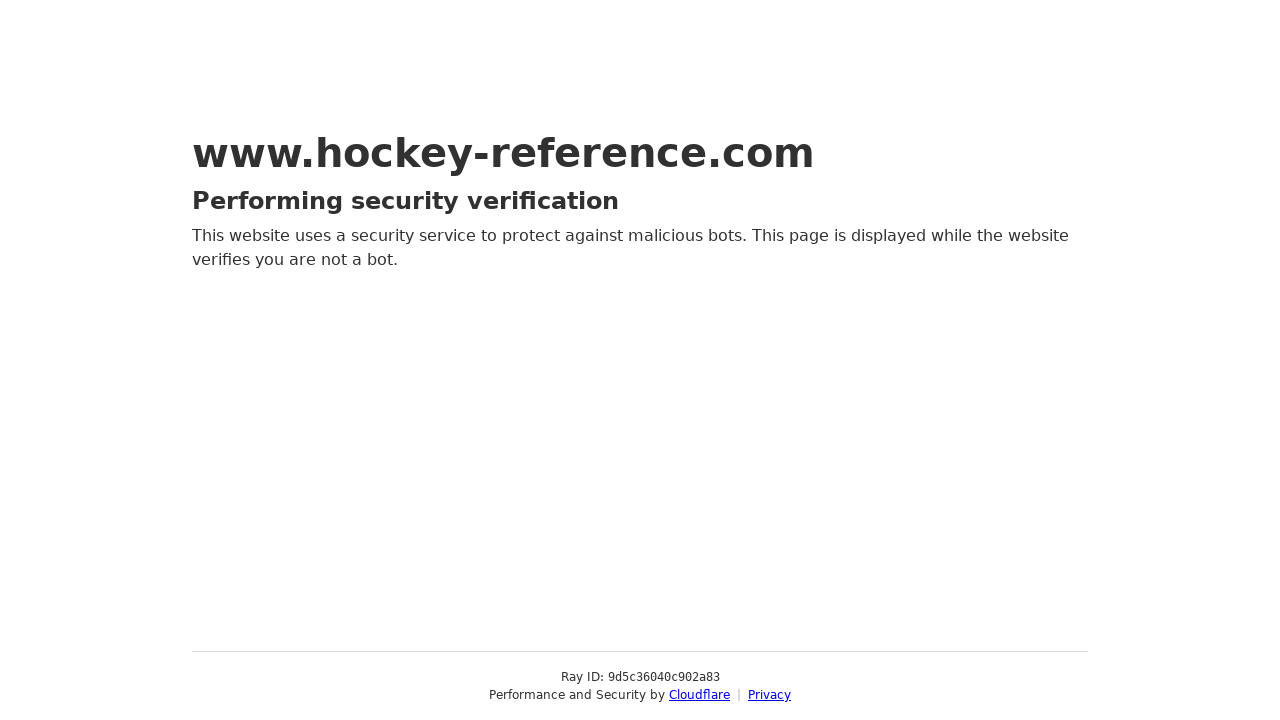

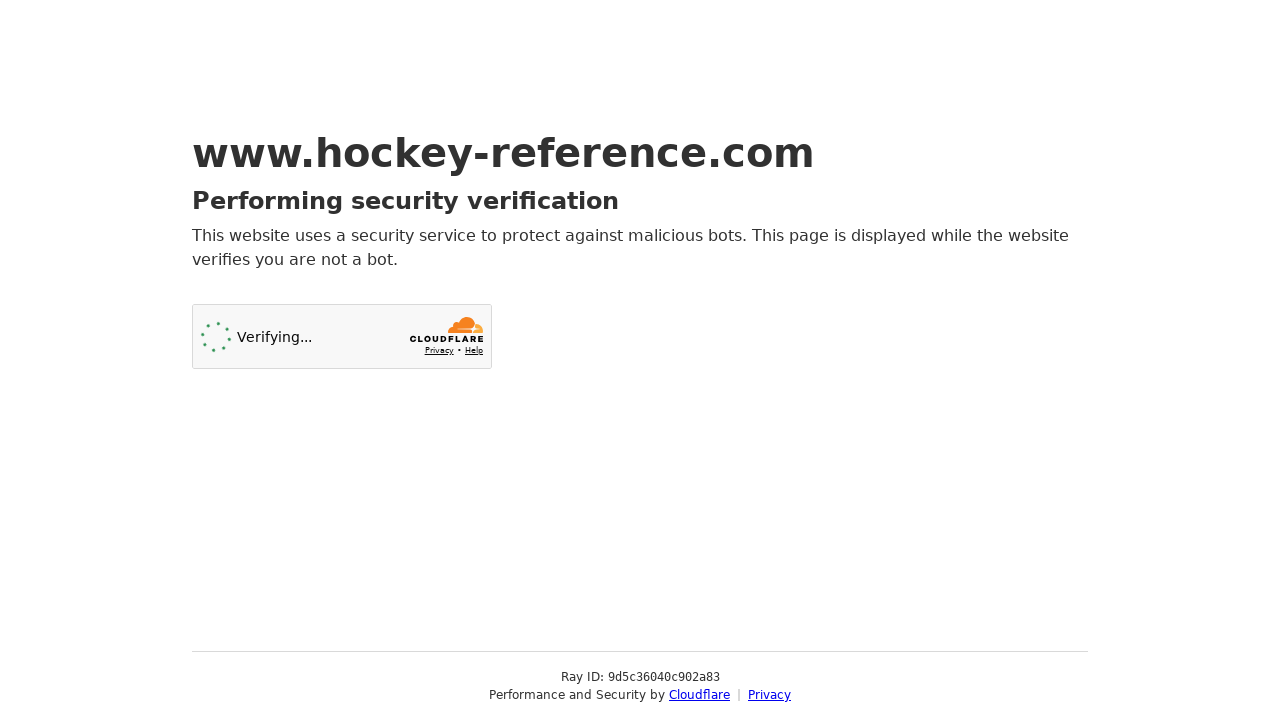